Clicks on the Inputs link and verifies the presence of a number input field

Starting URL: https://the-internet.herokuapp.com/

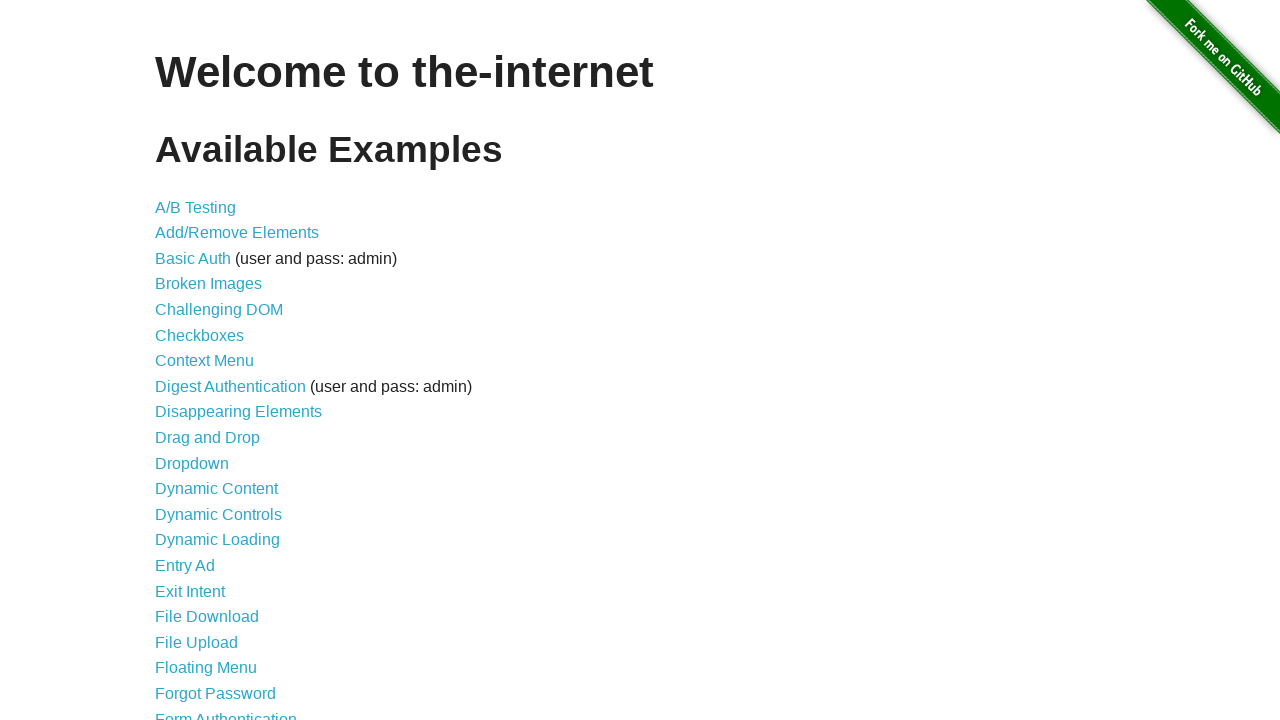

Clicked on the Inputs link at (176, 361) on xpath=//a[text()='Inputs']
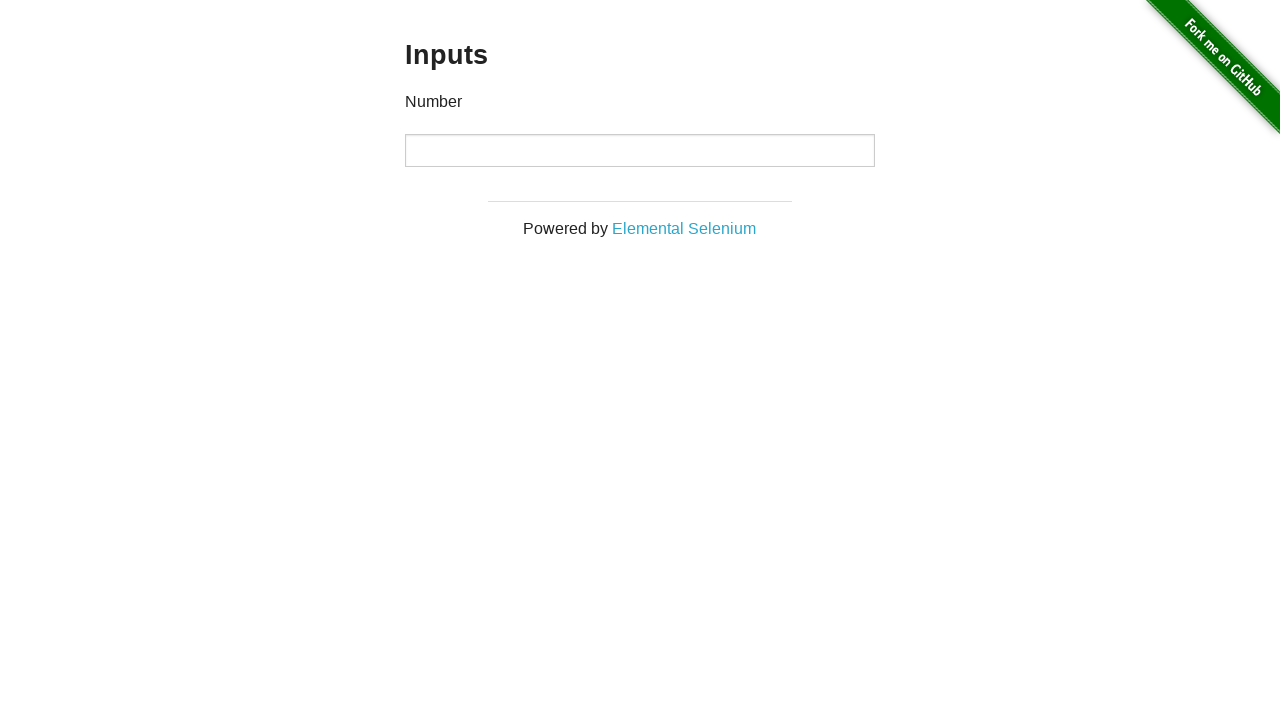

Inputs page loaded and heading verified
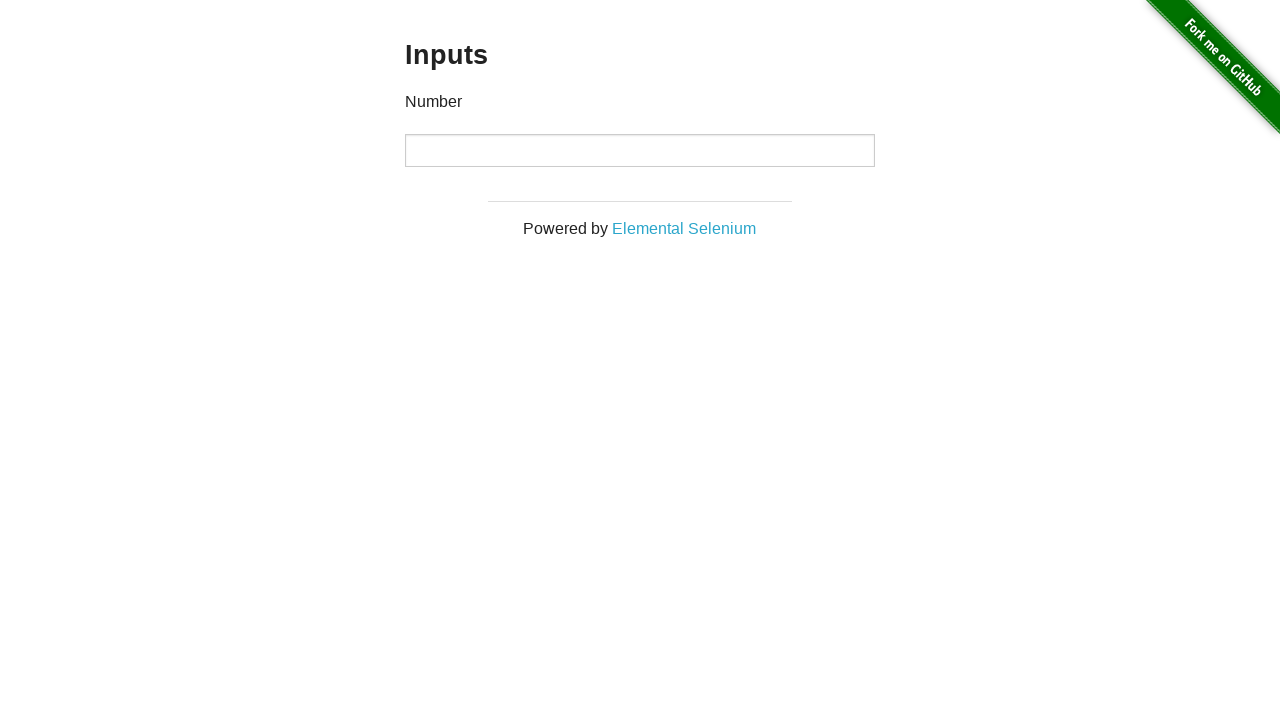

Located the number input field
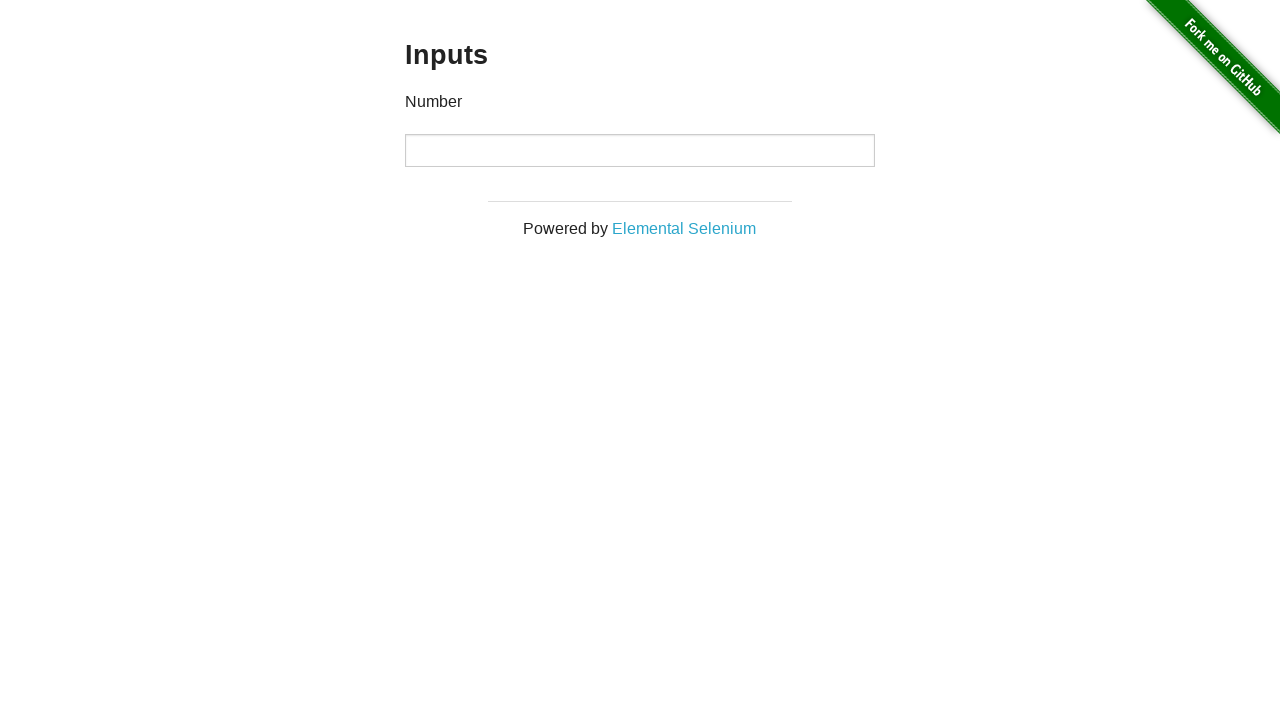

Verified that the input field has type='number'
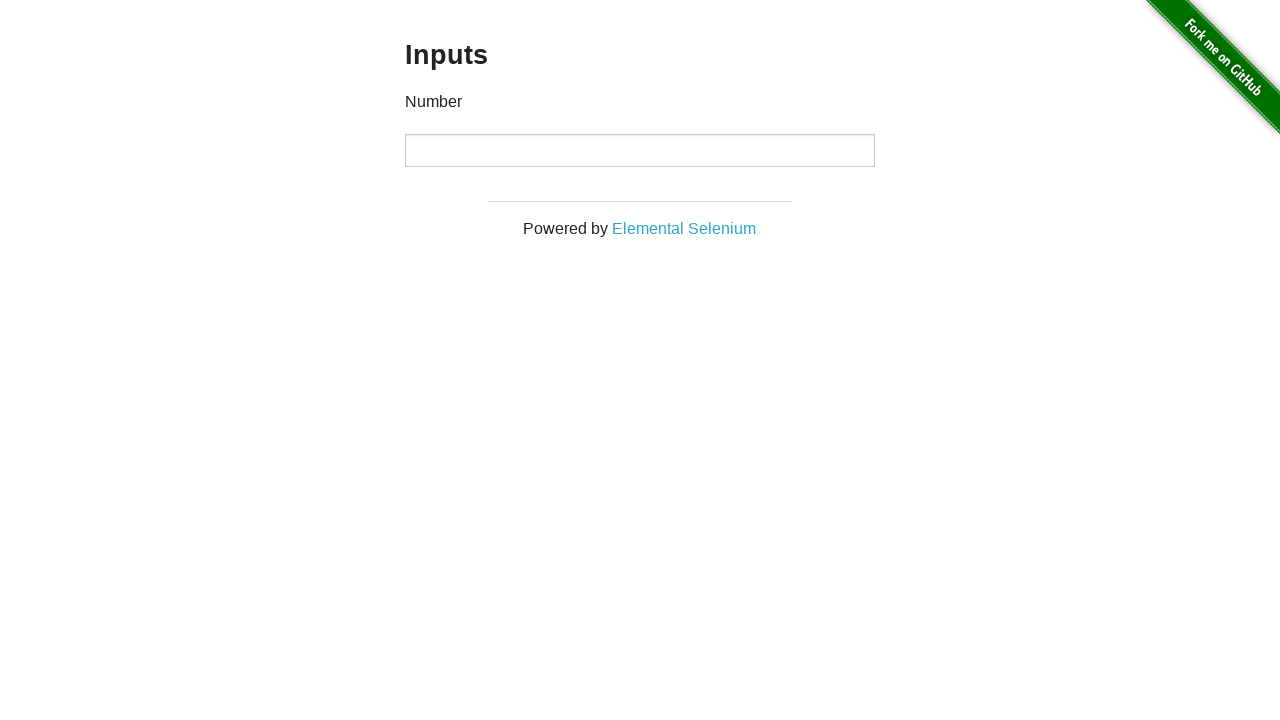

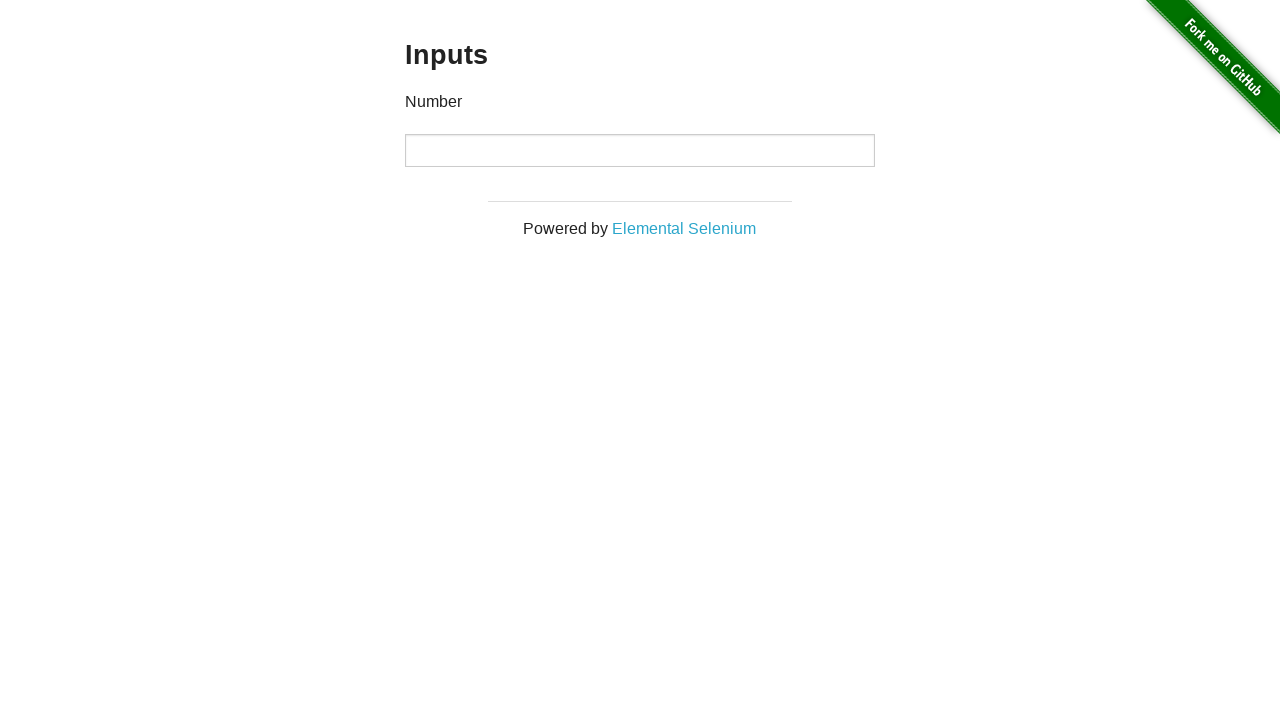